Tests that submitting an invalid email causes the email input field border to turn red, indicating validation error.

Starting URL: https://demoqa.com/text-box

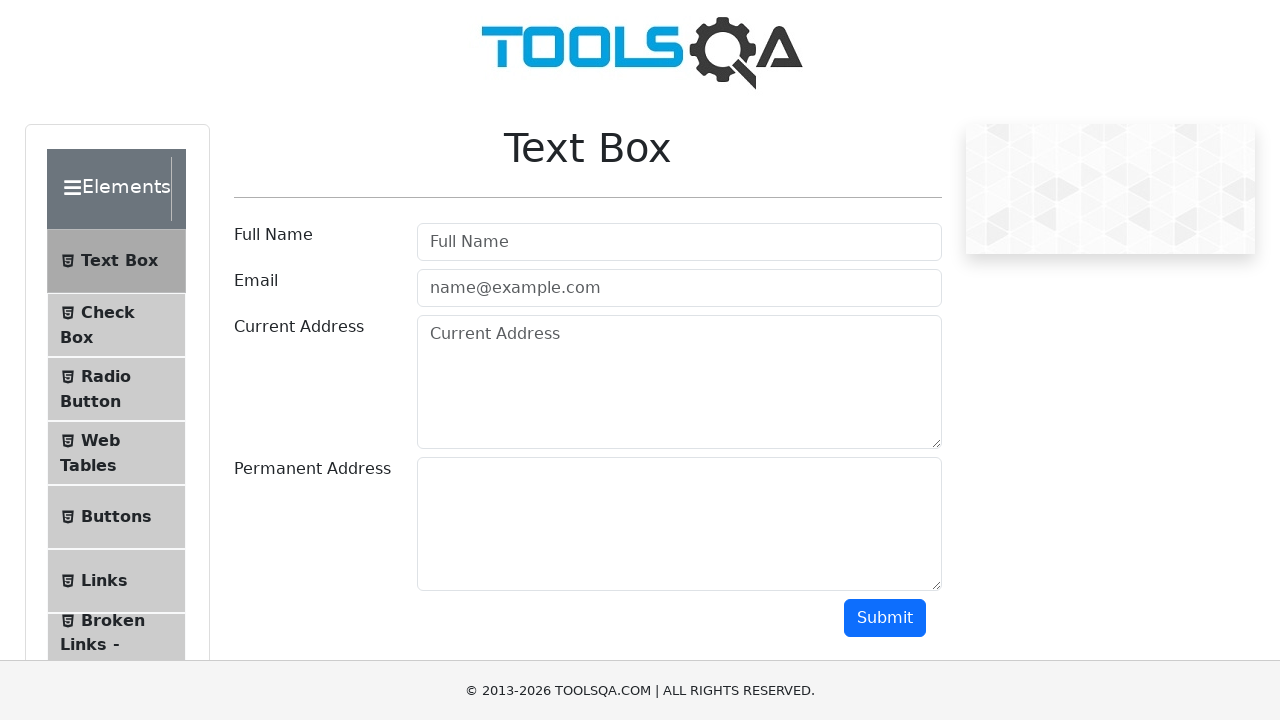

Filled email input field with invalid email 'testas' on #userEmail
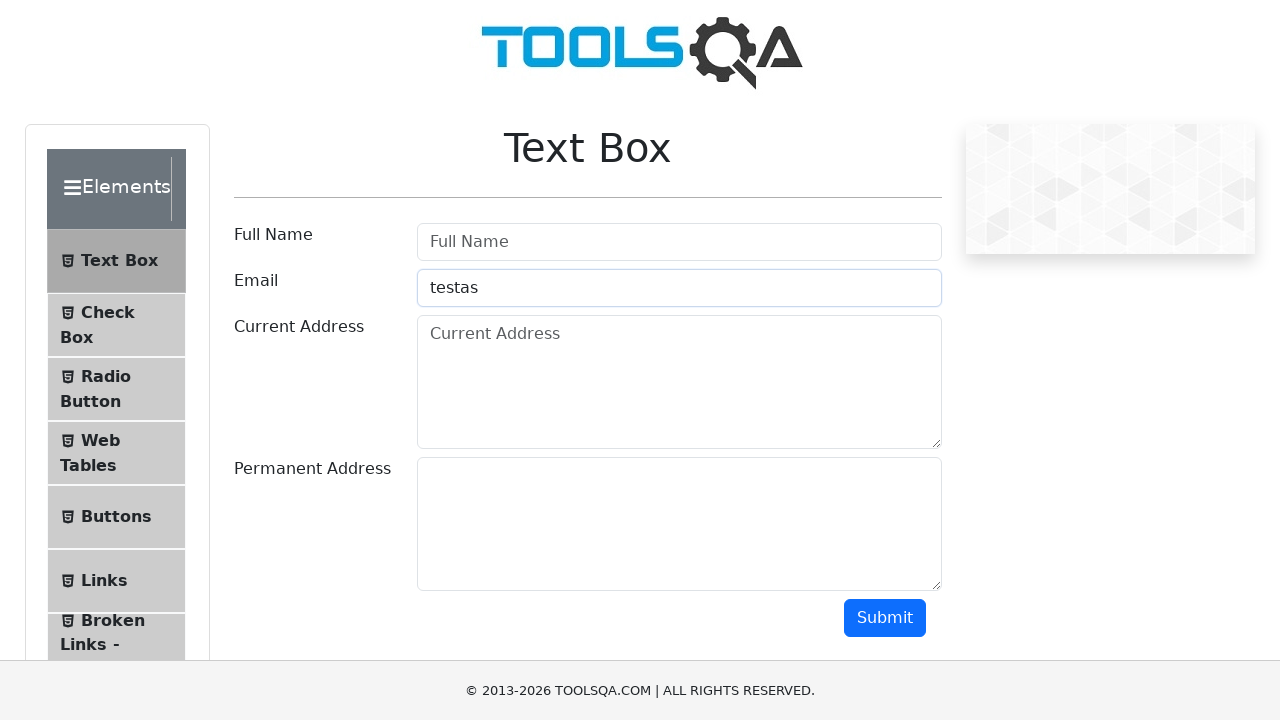

Scrolled down 200 pixels to make submit button visible
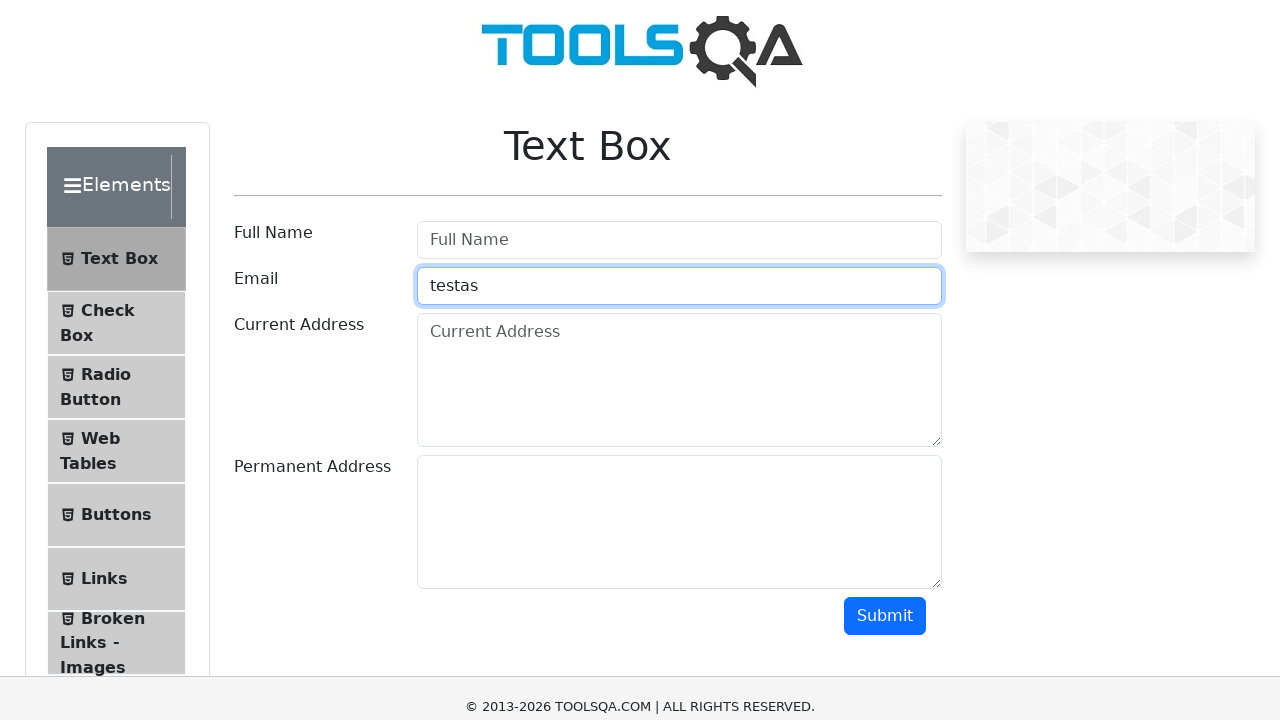

Clicked the submit button at (885, 418) on #submit
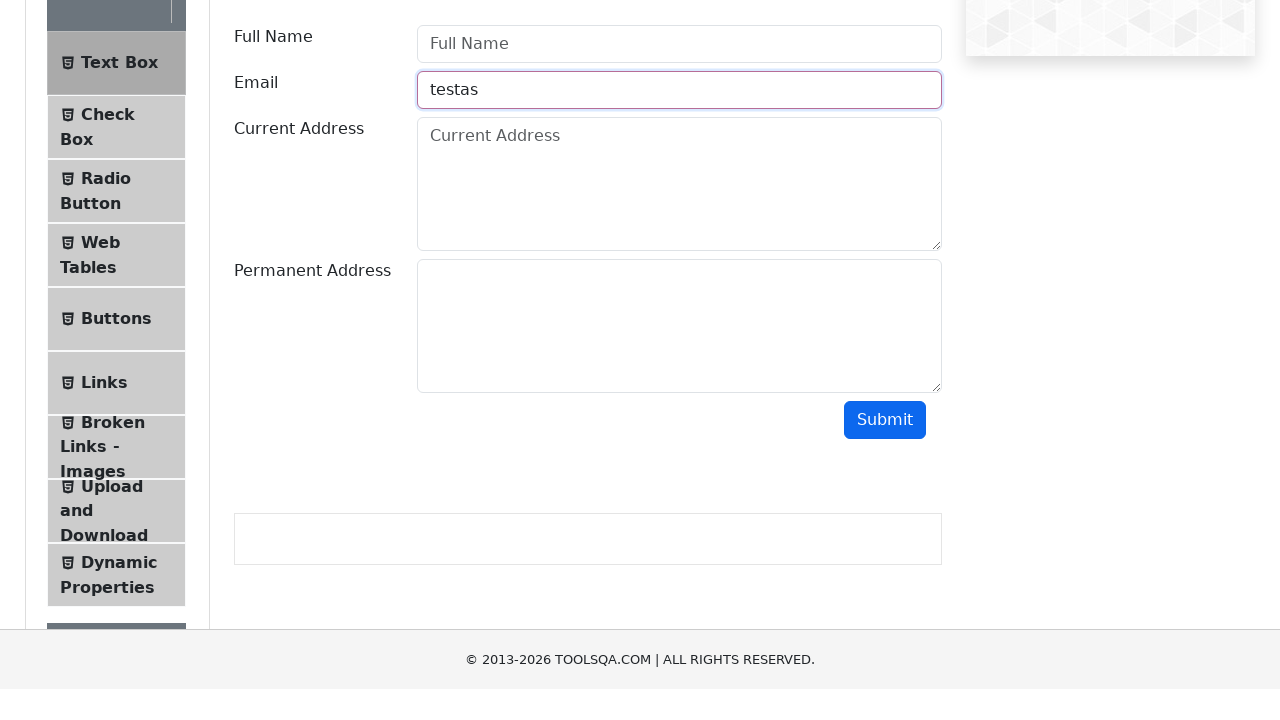

Email input field border turned red indicating validation error
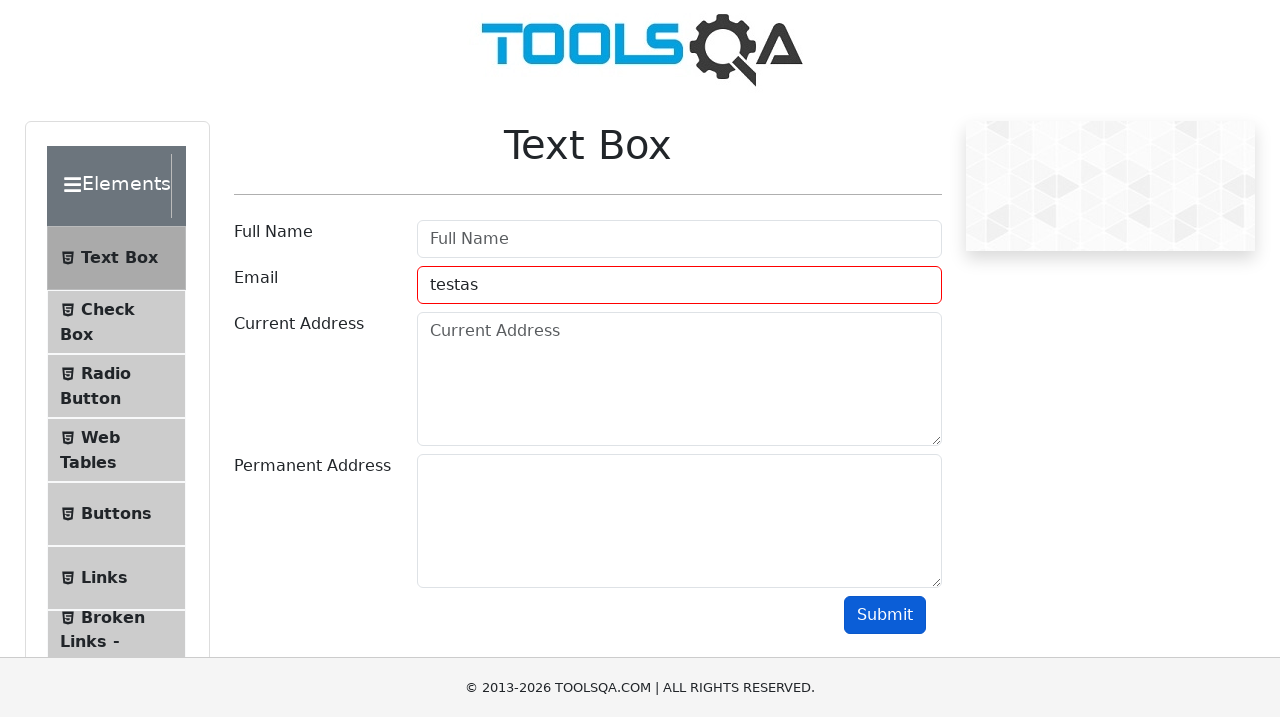

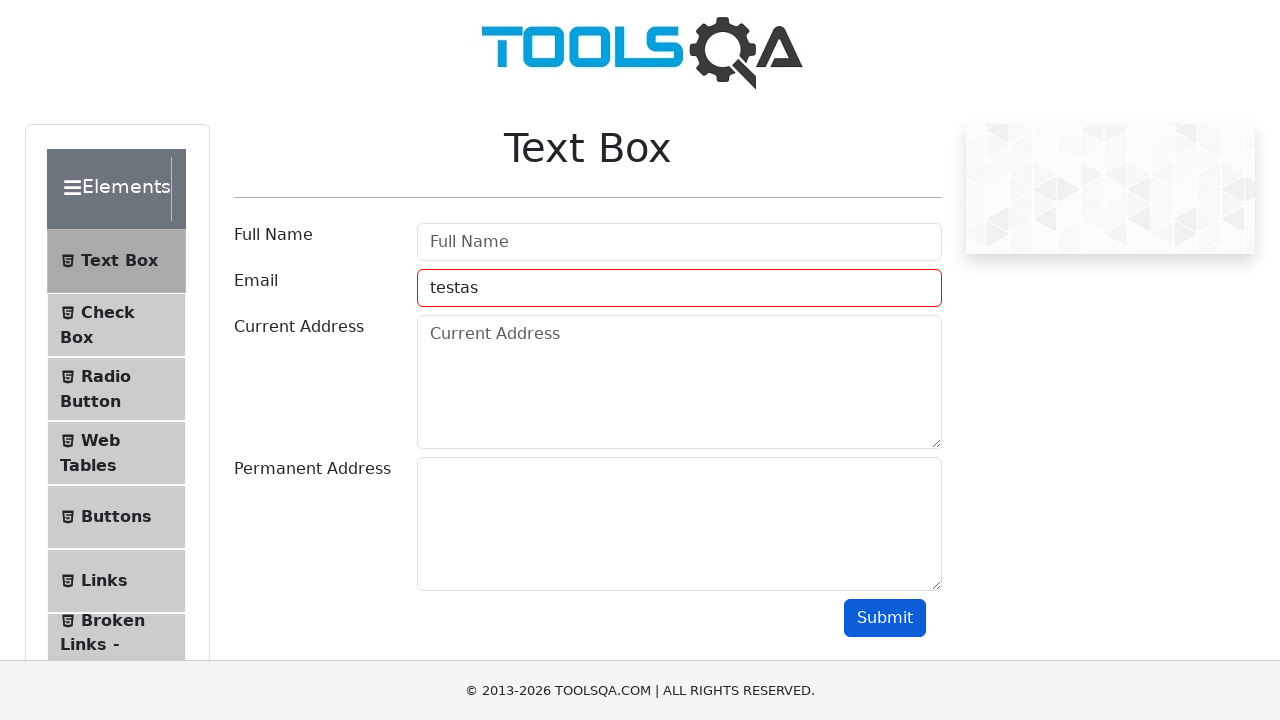